Navigates through multiple company websites using browser history navigation (back/forward) to simulate choosing between job offers

Starting URL: https://www.bankofamerica.com/

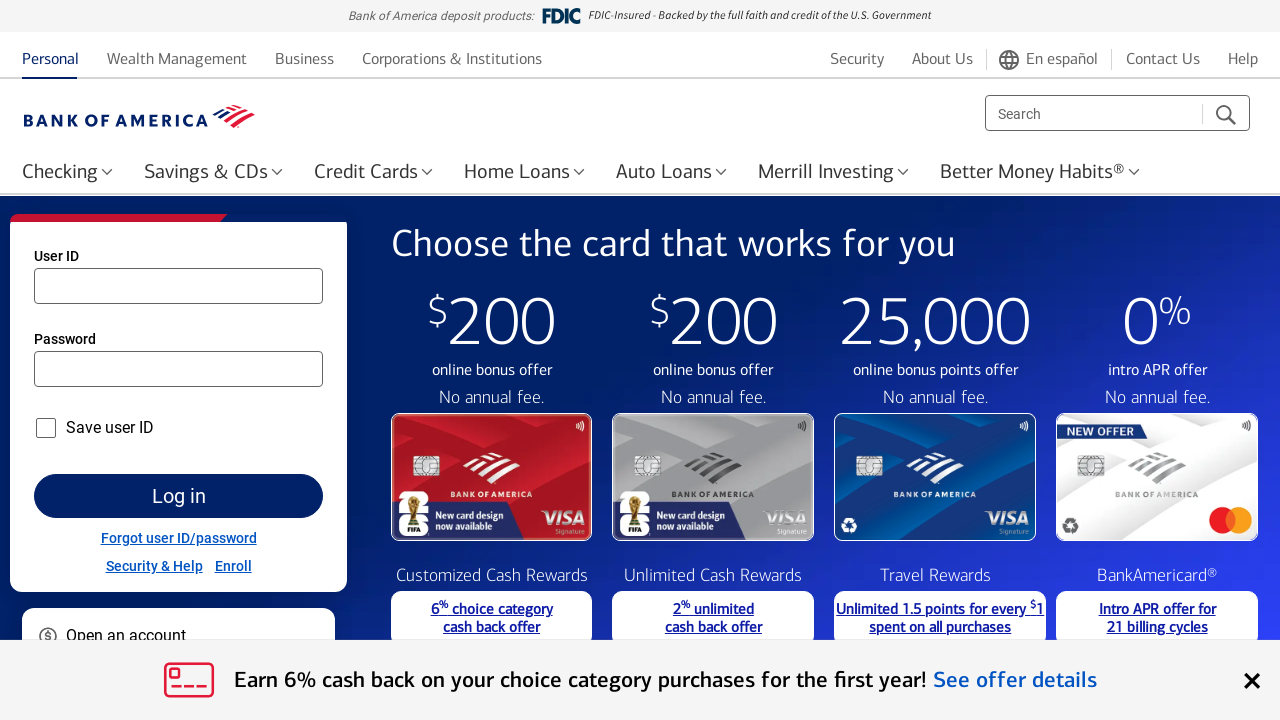

Navigated to Fannie Mae website
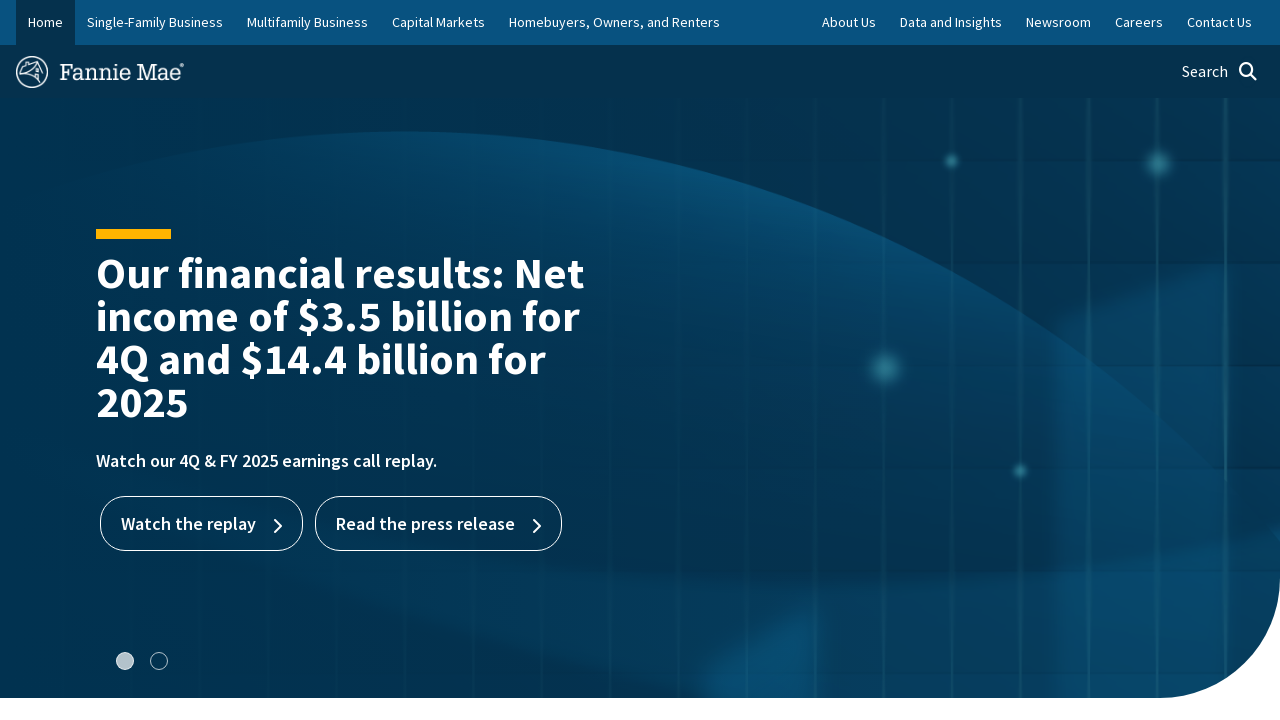

Navigated to BCBS website
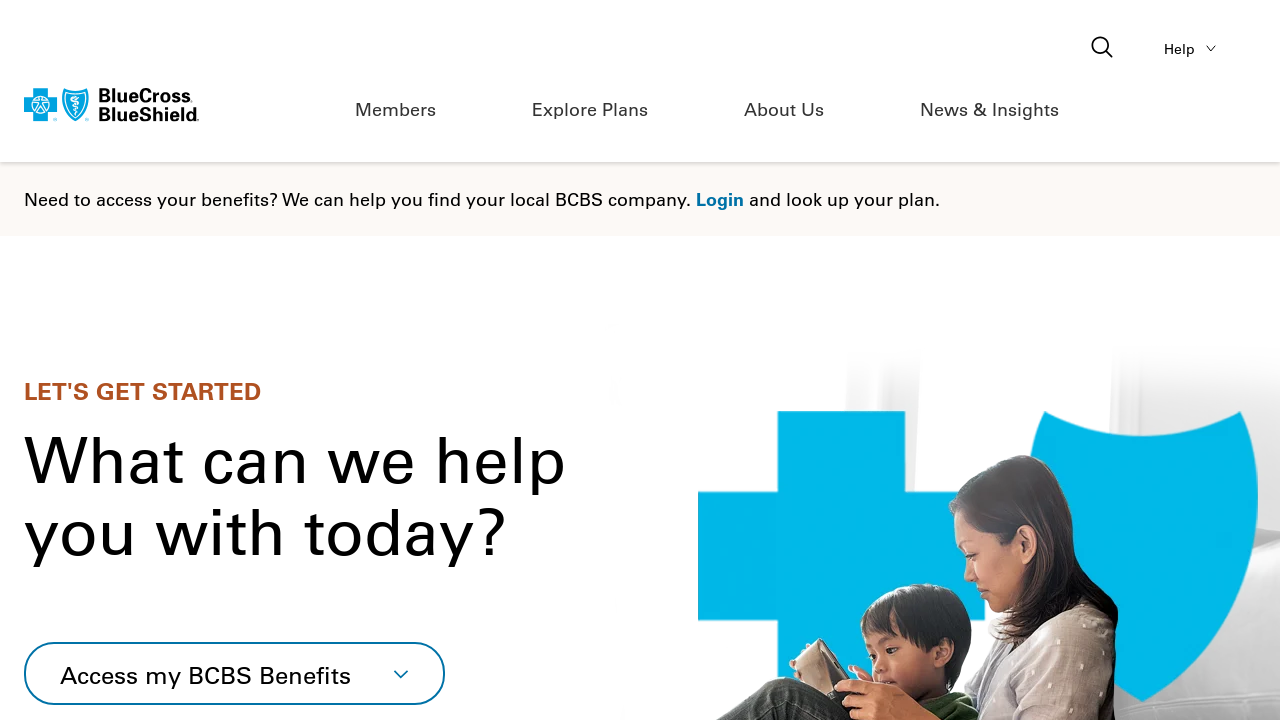

Navigated to IBM website
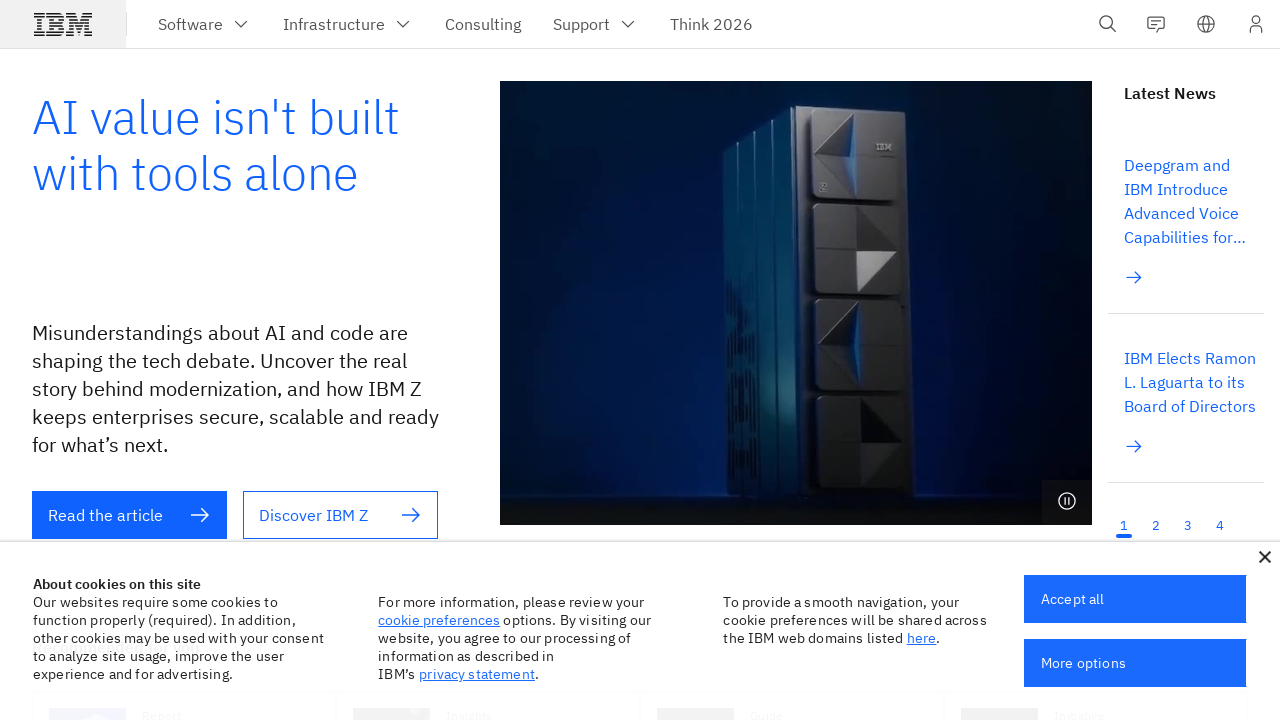

Navigated to McDonald's website
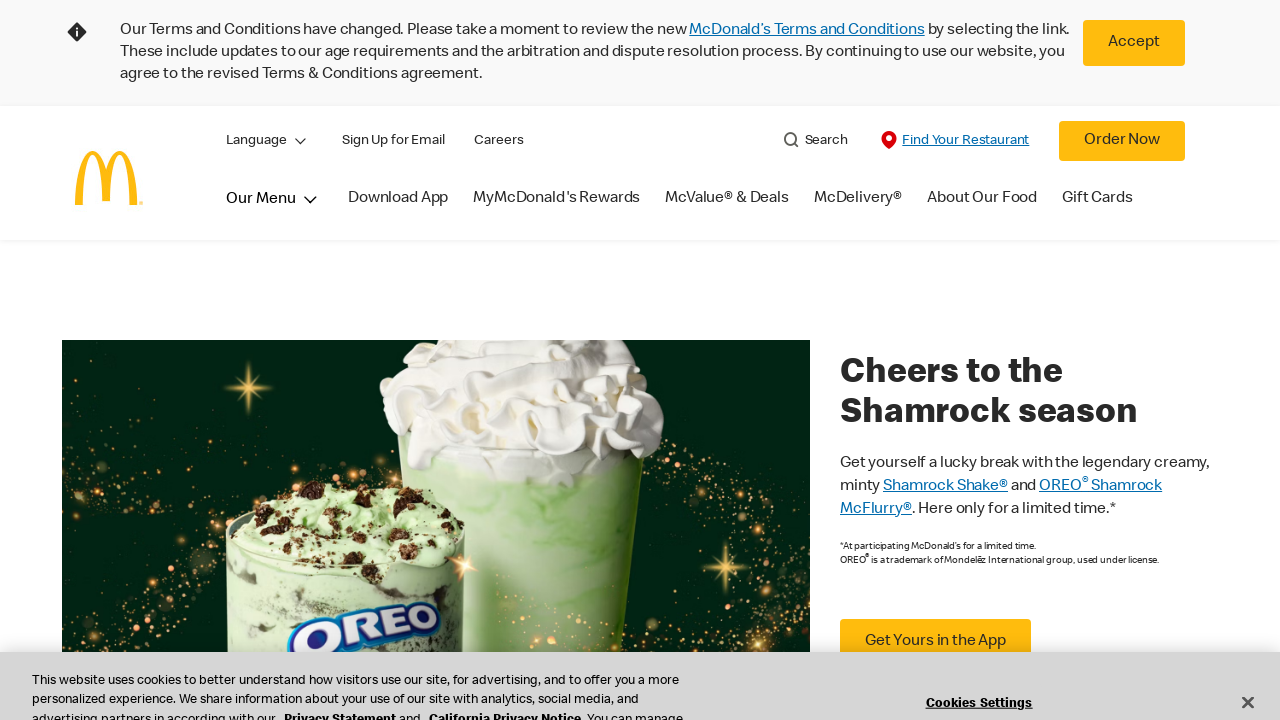

Navigated back to IBM website using browser history
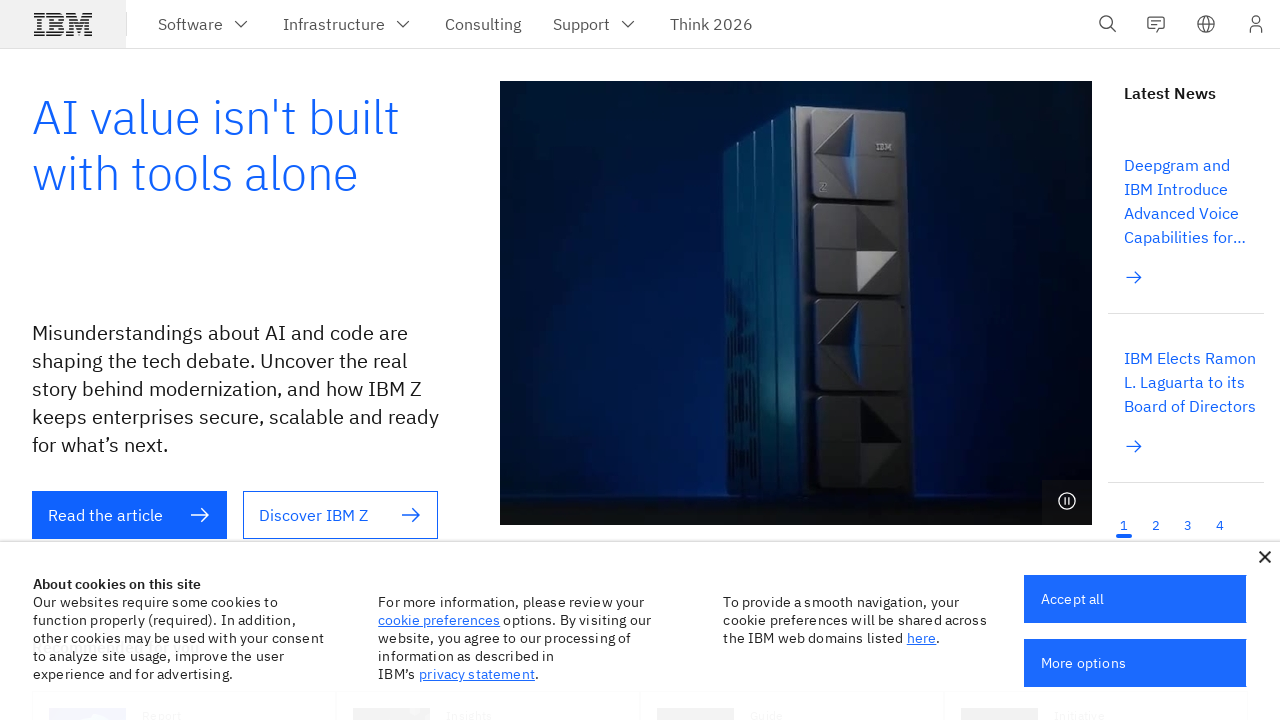

Navigated back to BCBS website using browser history
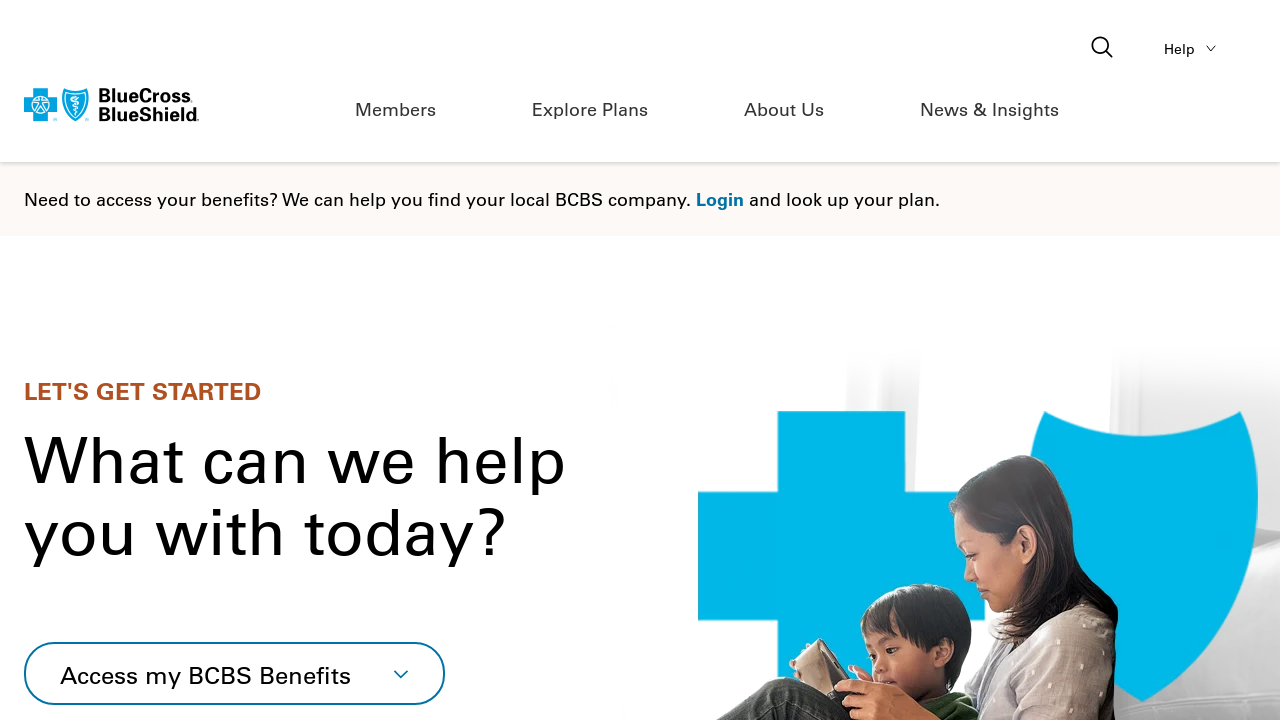

Navigated forward to IBM website using browser history
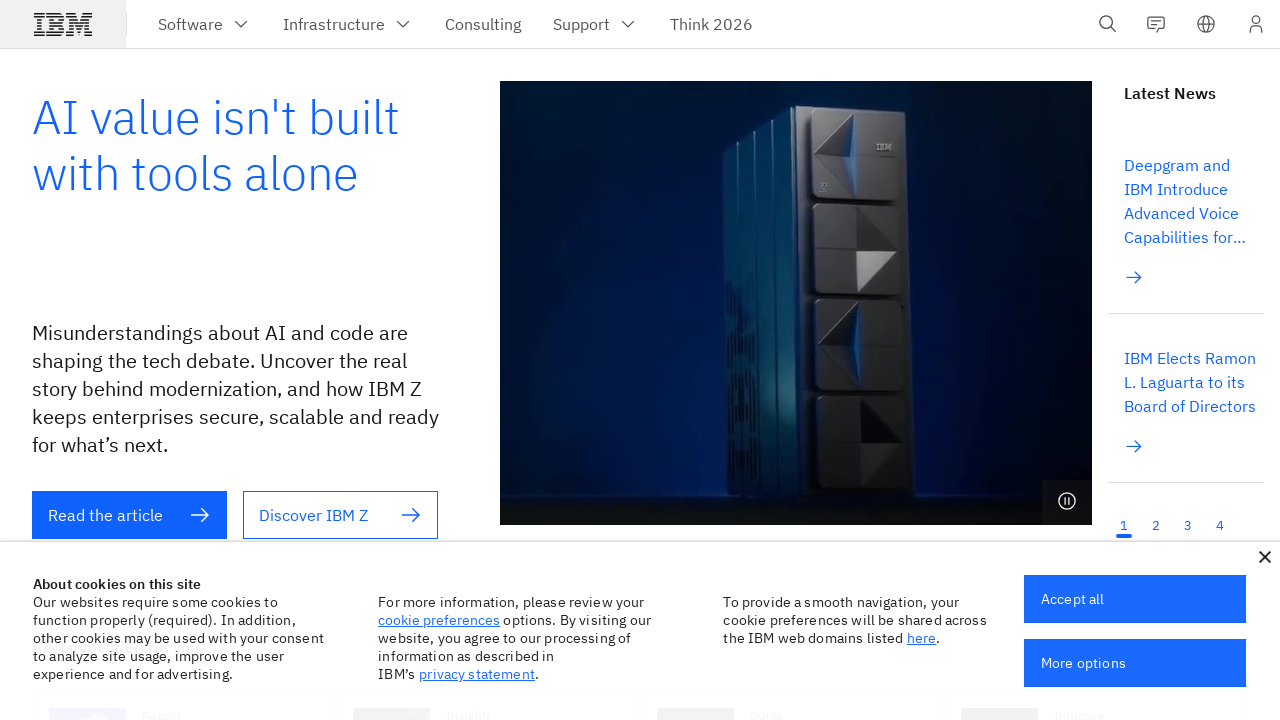

Navigated back to BCBS website using browser history
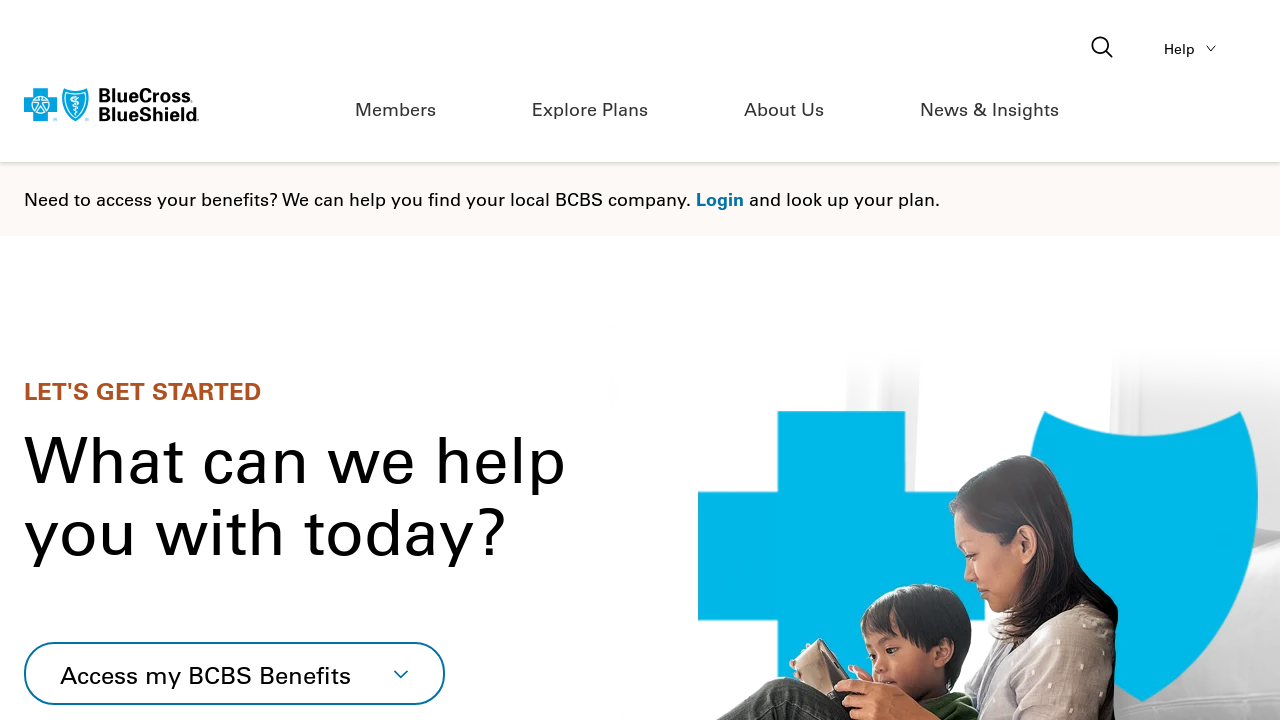

Navigated back to Fannie Mae website using browser history
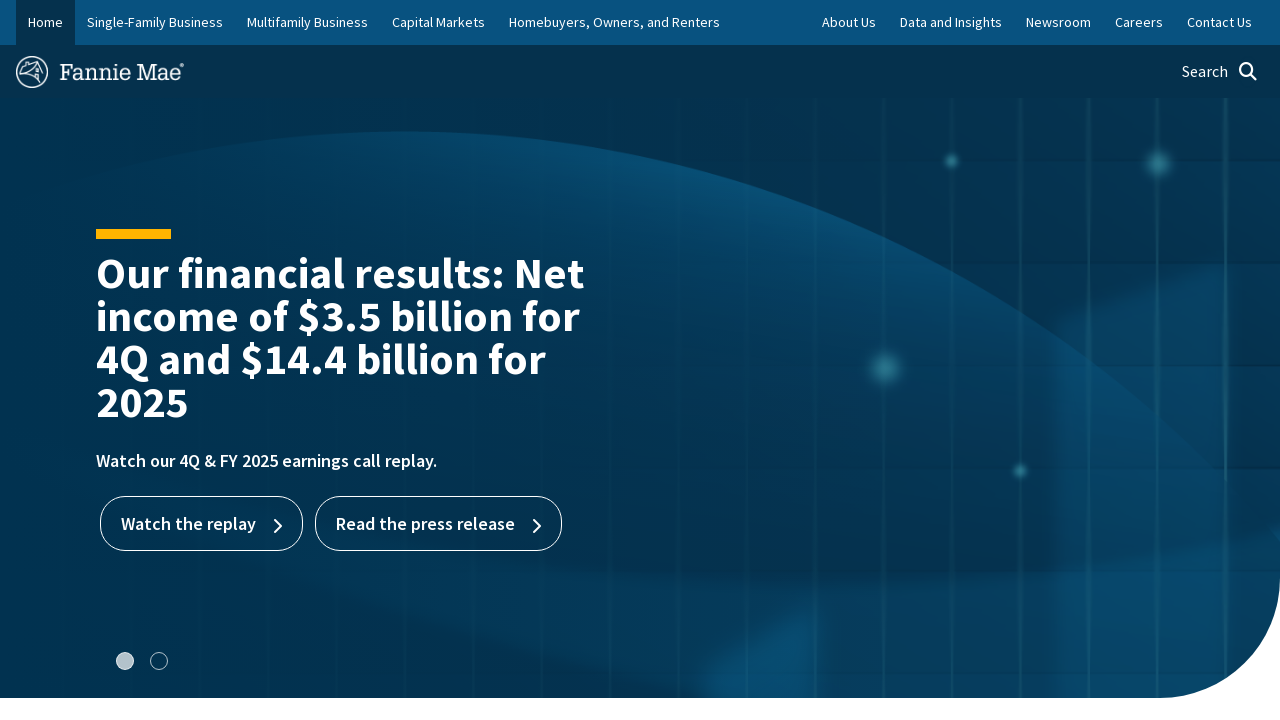

Final selection: https://www.fanniemae.com/
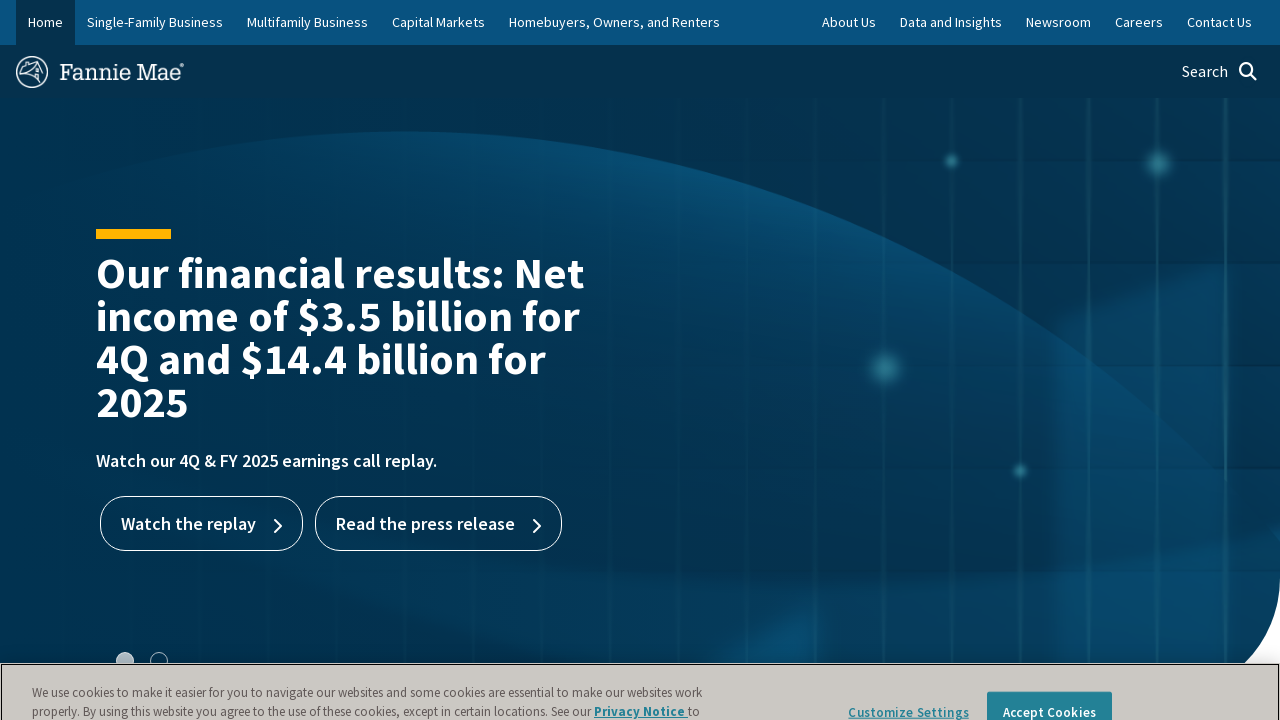

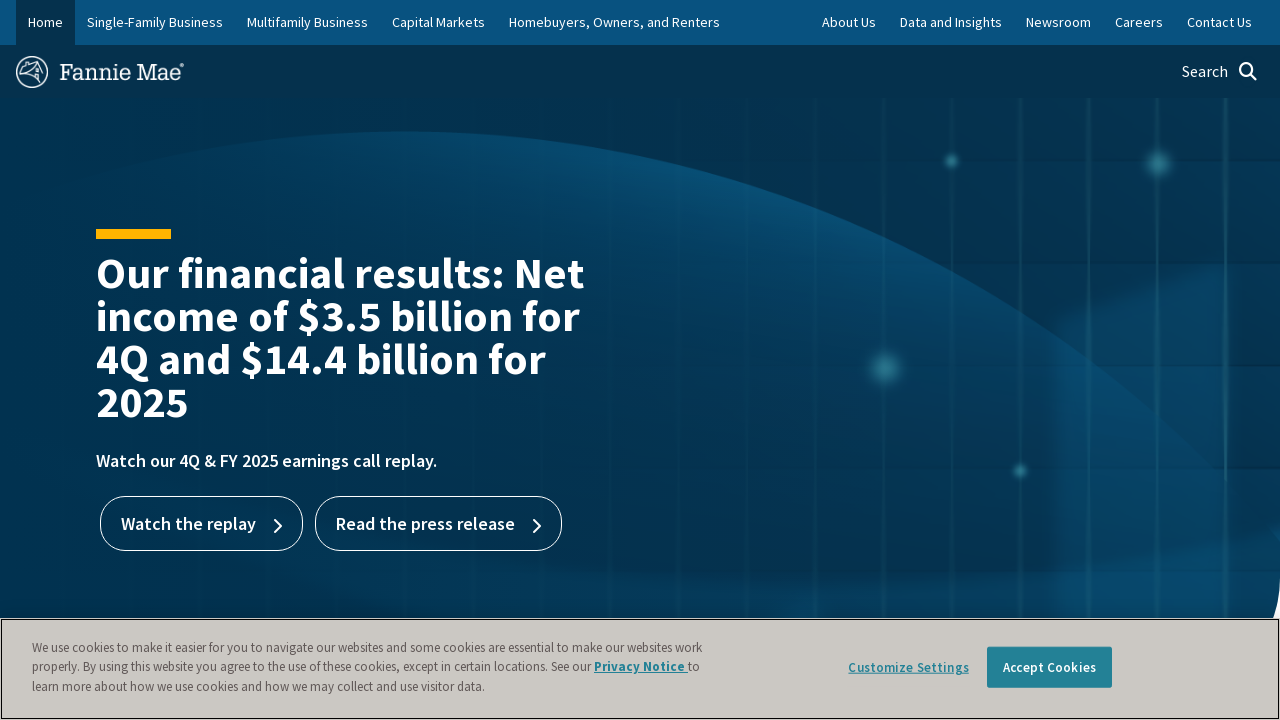